Tests that unauthenticated users are redirected from /admin/users to /login page

Starting URL: https://vue-demo.daniel-avellaneda.com

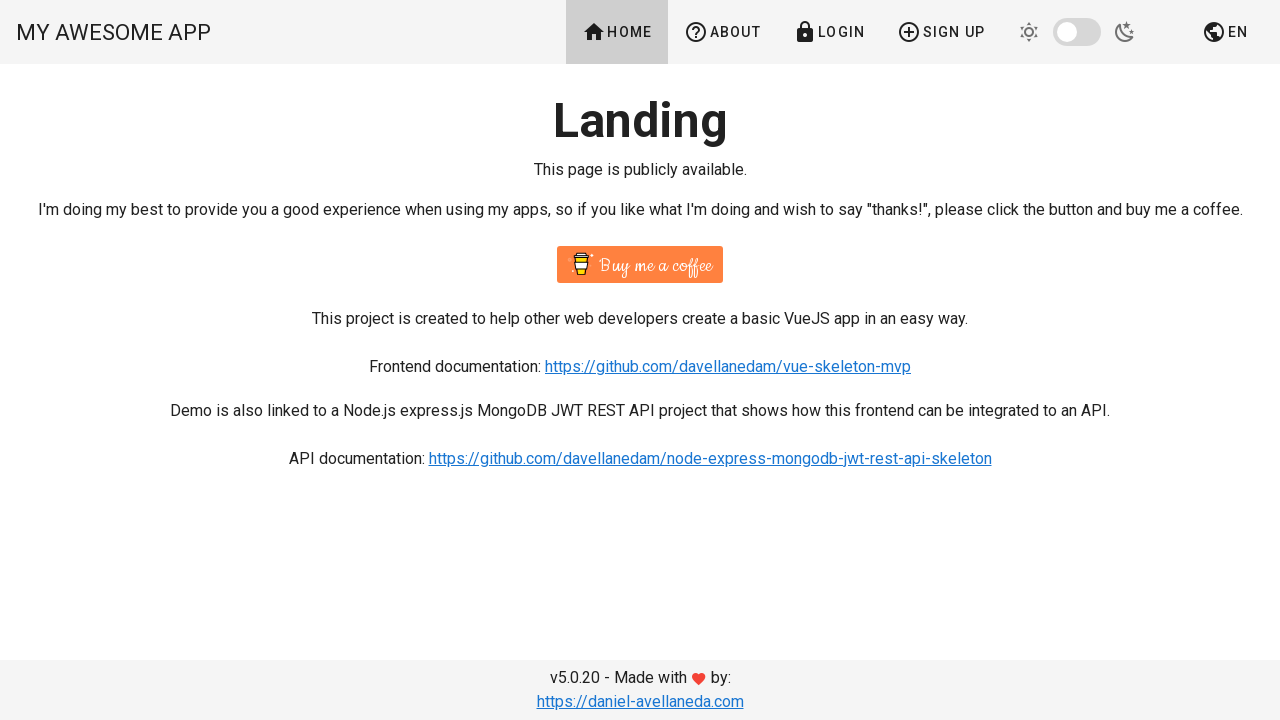

Navigated to protected /admin/users route
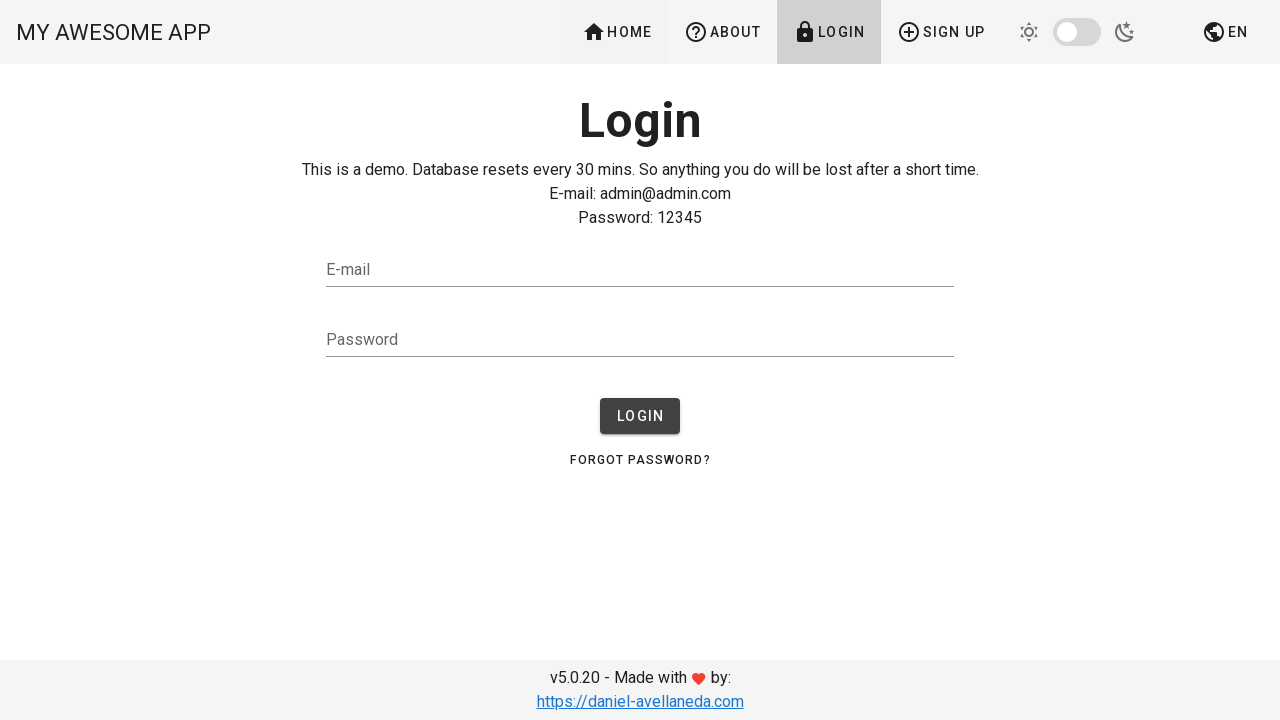

Unauthenticated user redirected to /login page
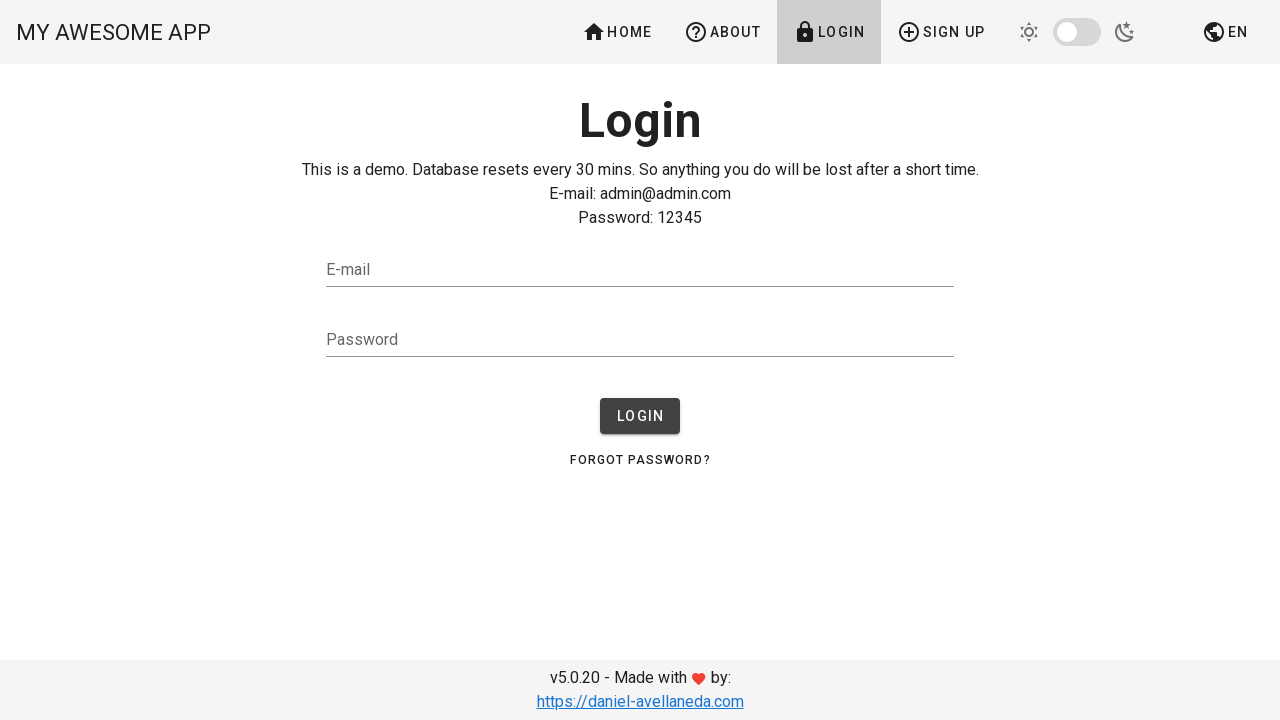

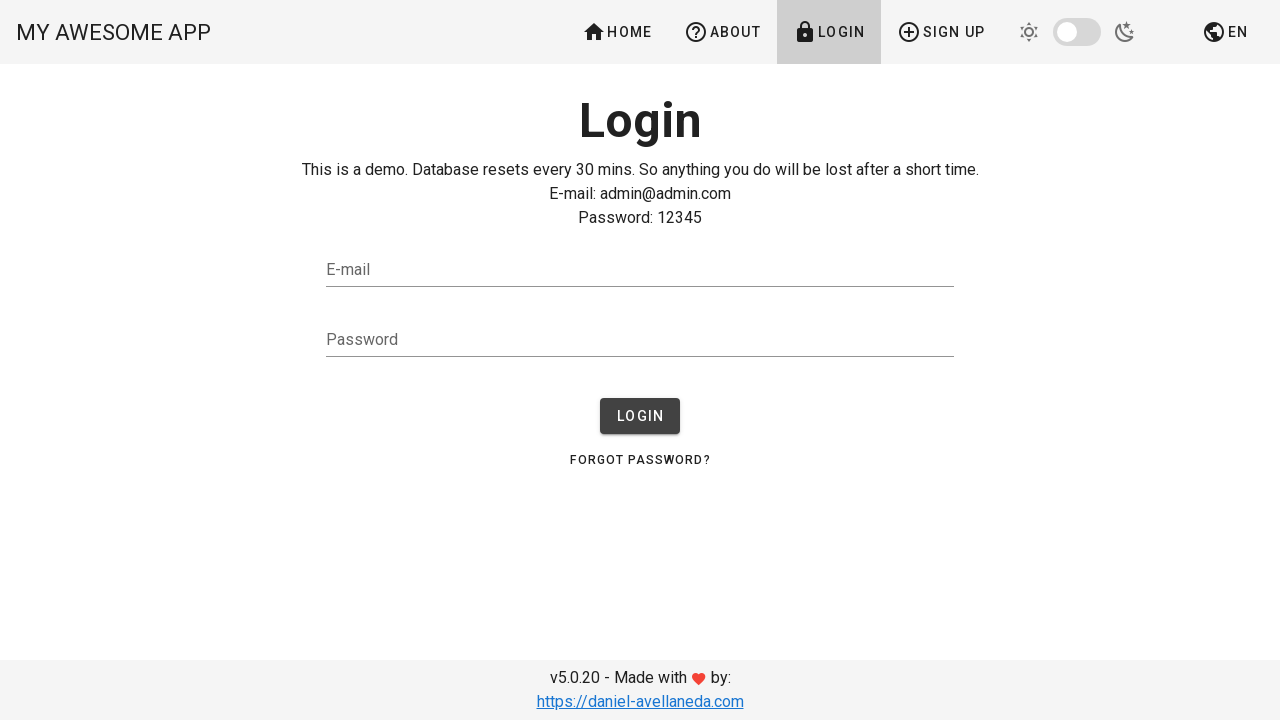